Tests multi-select dropdown functionality on W3Schools example page by selecting and deselecting options

Starting URL: https://www.w3schools.com/tags/tryit.asp?filename=tryhtml_select_multiple

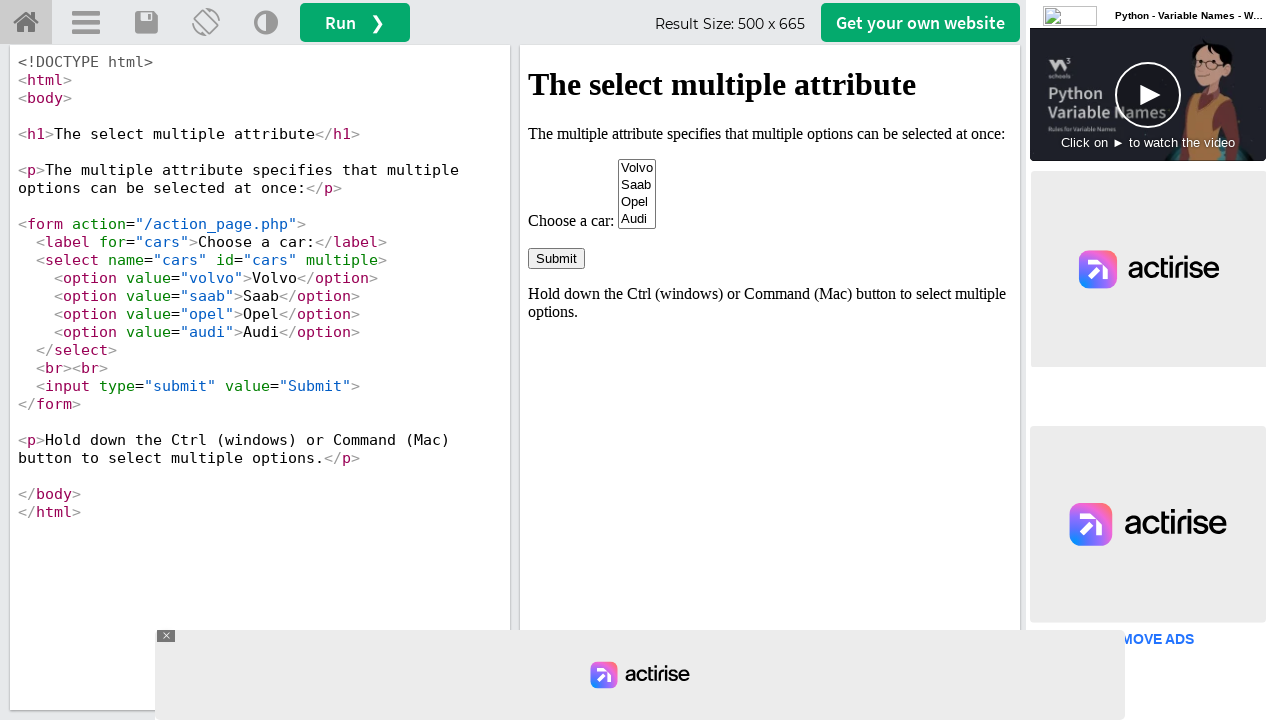

Located iframe#iframeResult containing the example
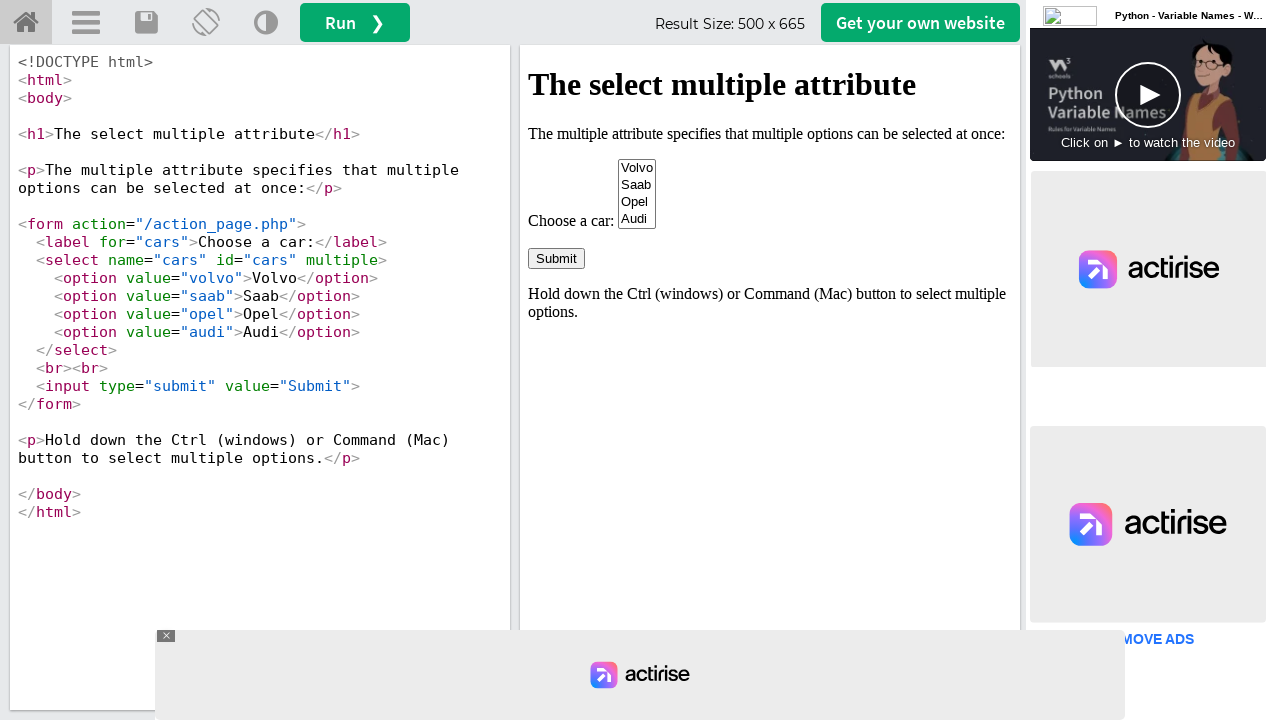

Located select element within iframe
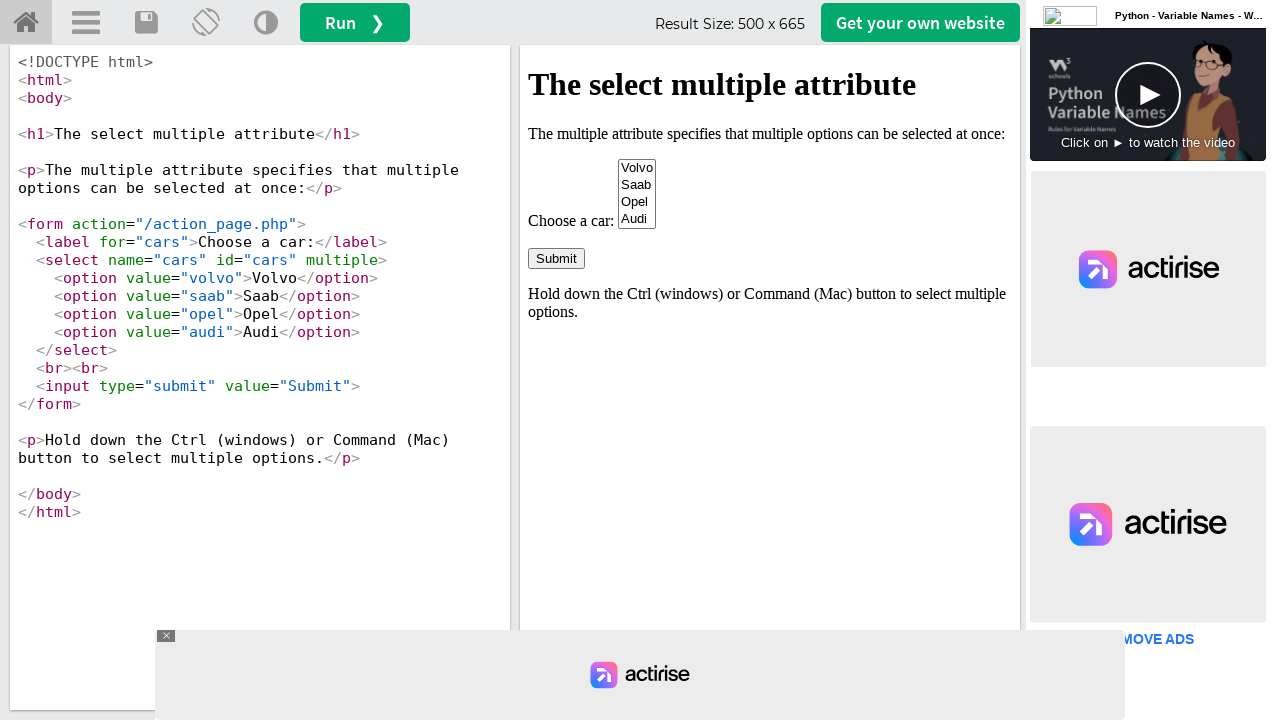

Selected 'volvo' option from multi-select dropdown on iframe#iframeResult >> internal:control=enter-frame >> select >> nth=0
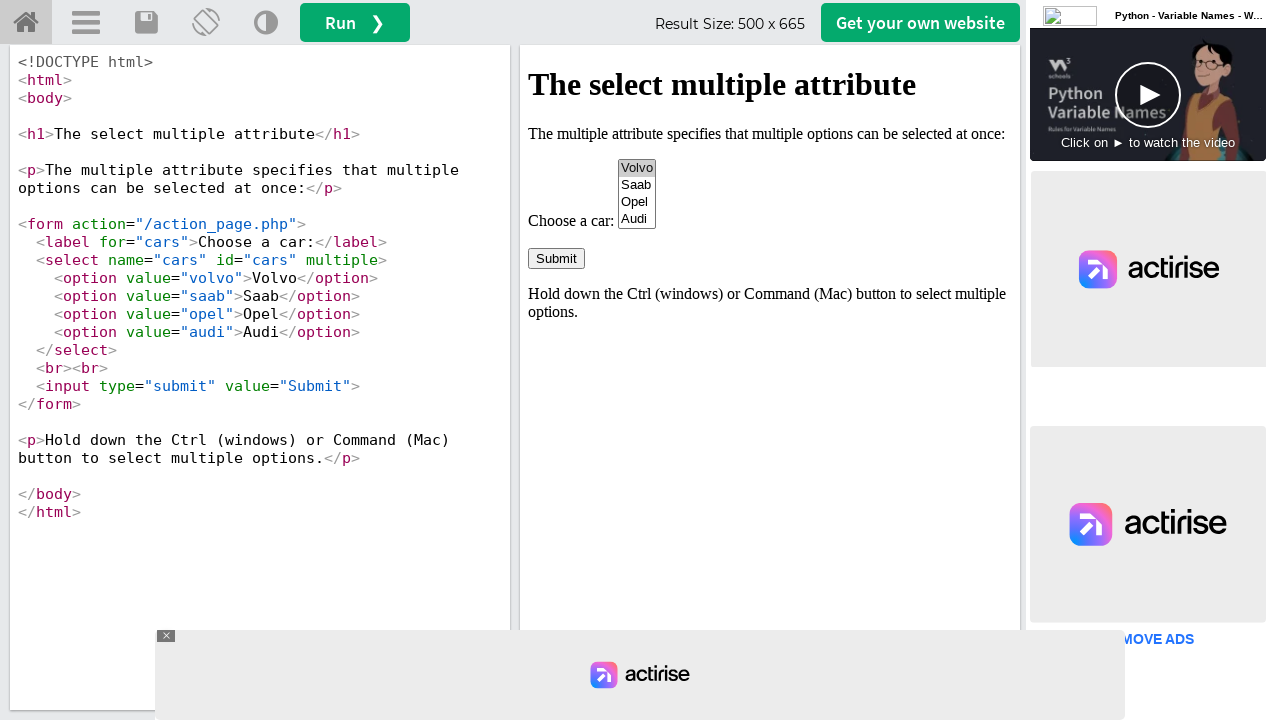

Deselected 'volvo' option by Ctrl+clicking in multi-select dropdown at (637, 168) on iframe#iframeResult >> internal:control=enter-frame >> option[value='volvo']
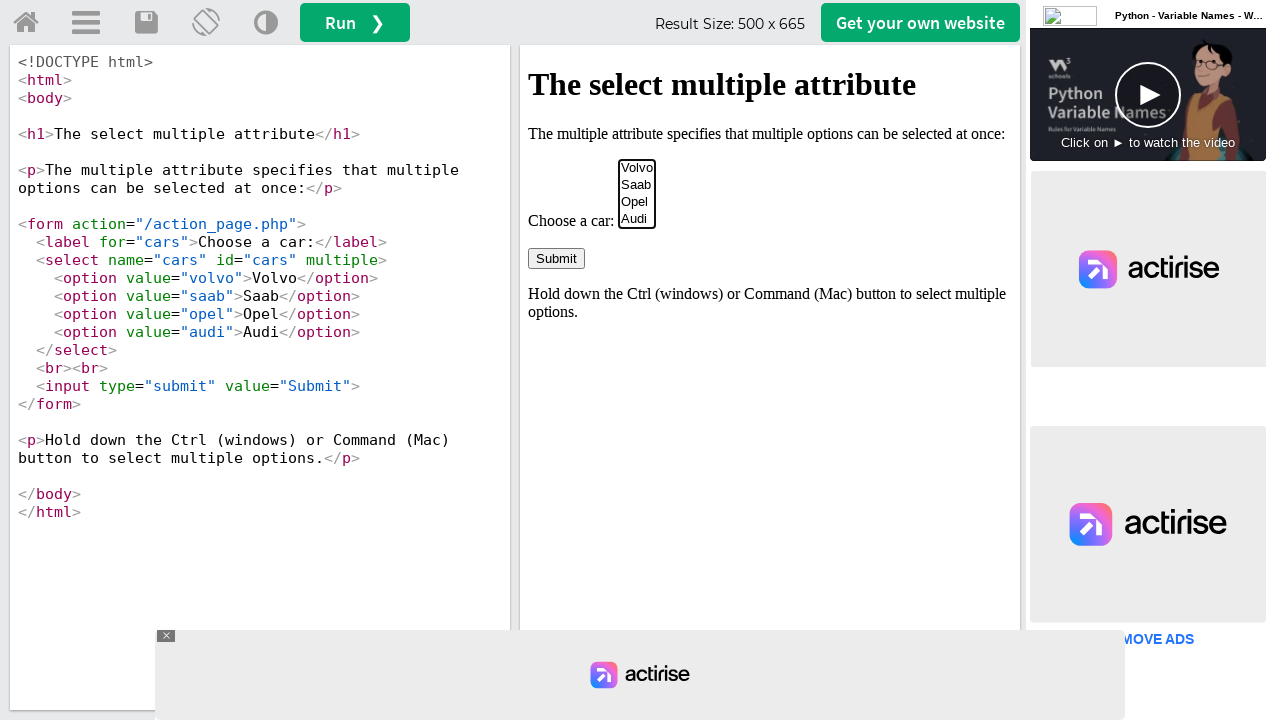

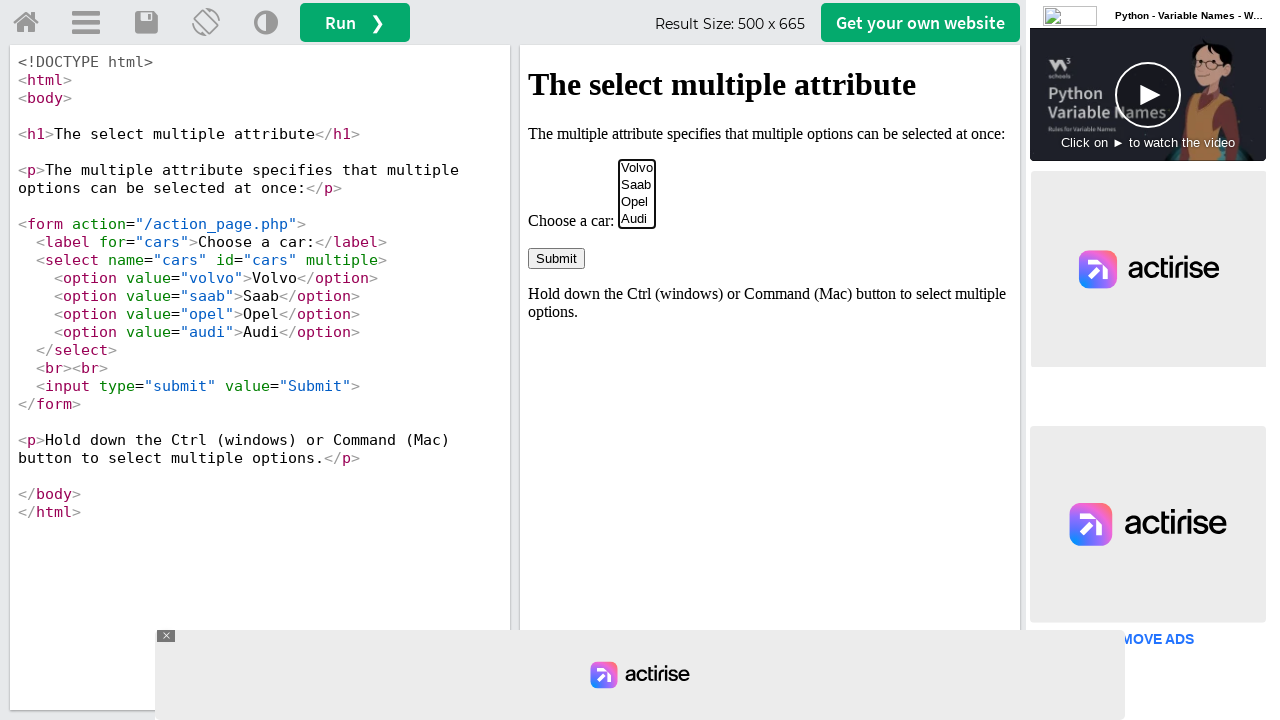